Navigates to a product page on Aladin Korean bookstore, scrolls to the middle of the page, and verifies that product content elements are displayed.

Starting URL: https://www.aladin.co.kr/shop/wproduct.aspx?ItemId=279336165

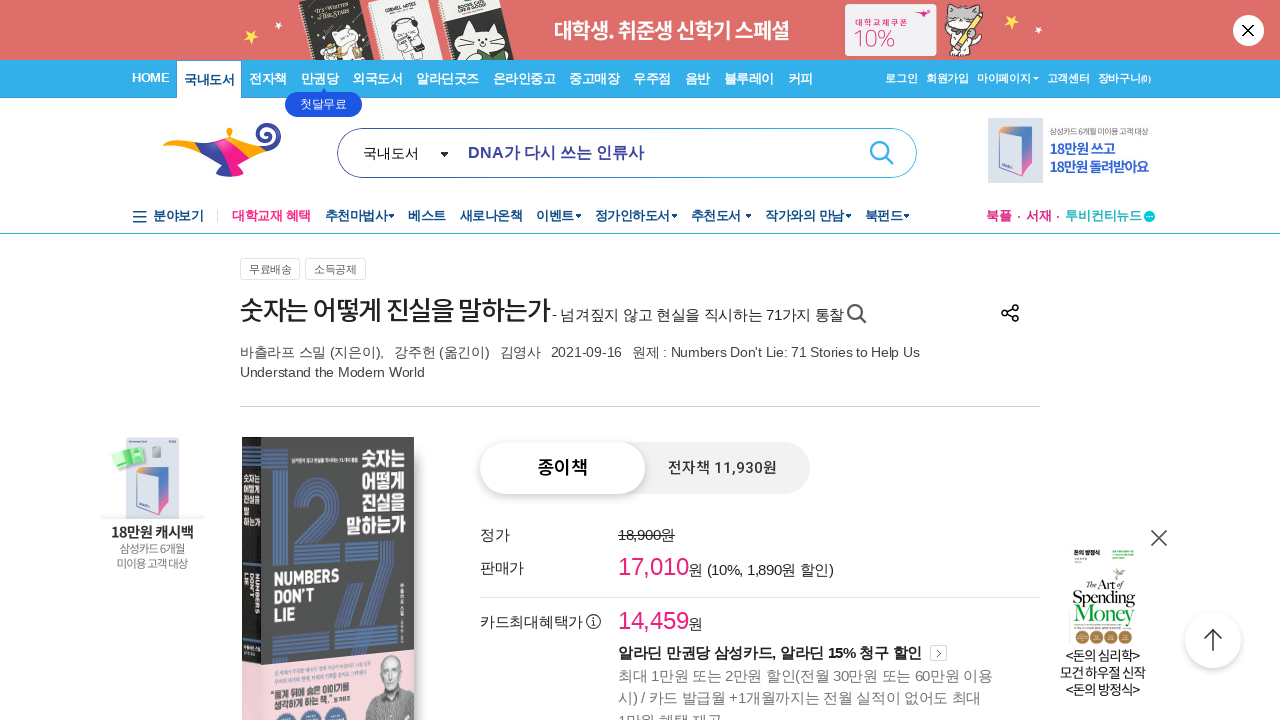

Product title element loaded
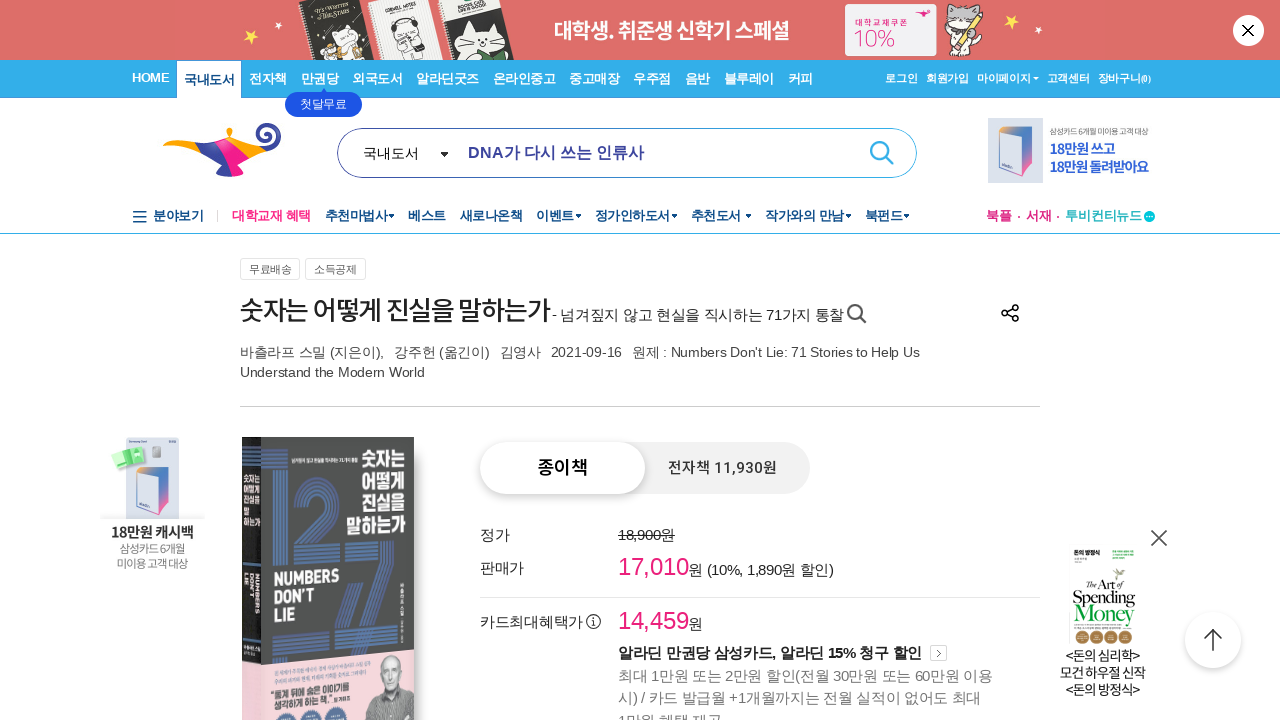

Scrolled to middle of product page
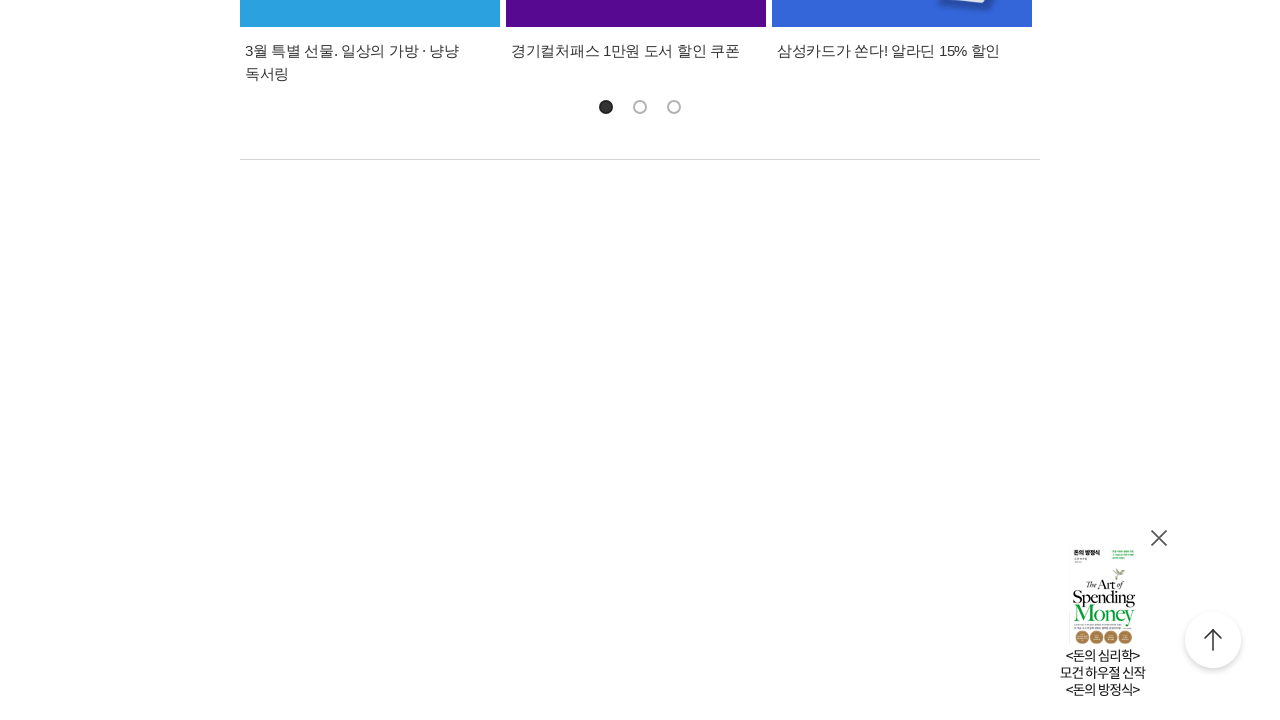

Waited 300ms for lazy-loaded content to render
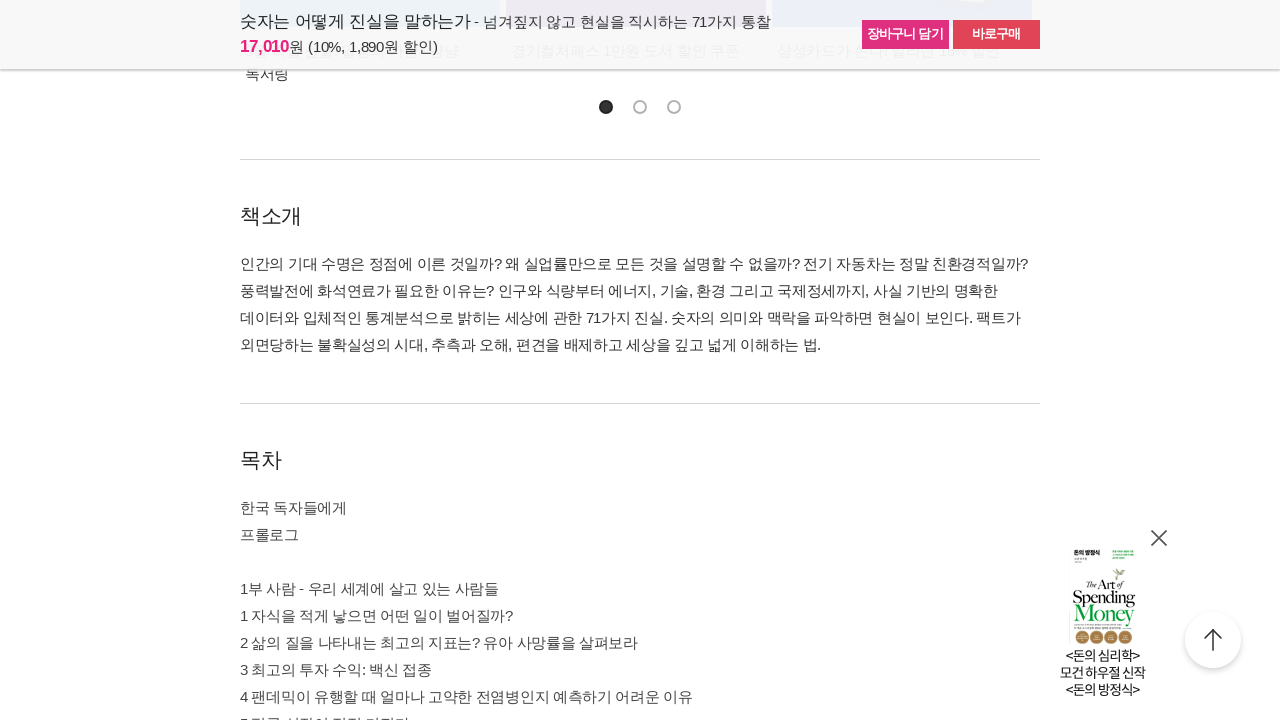

Product content elements verified and visible
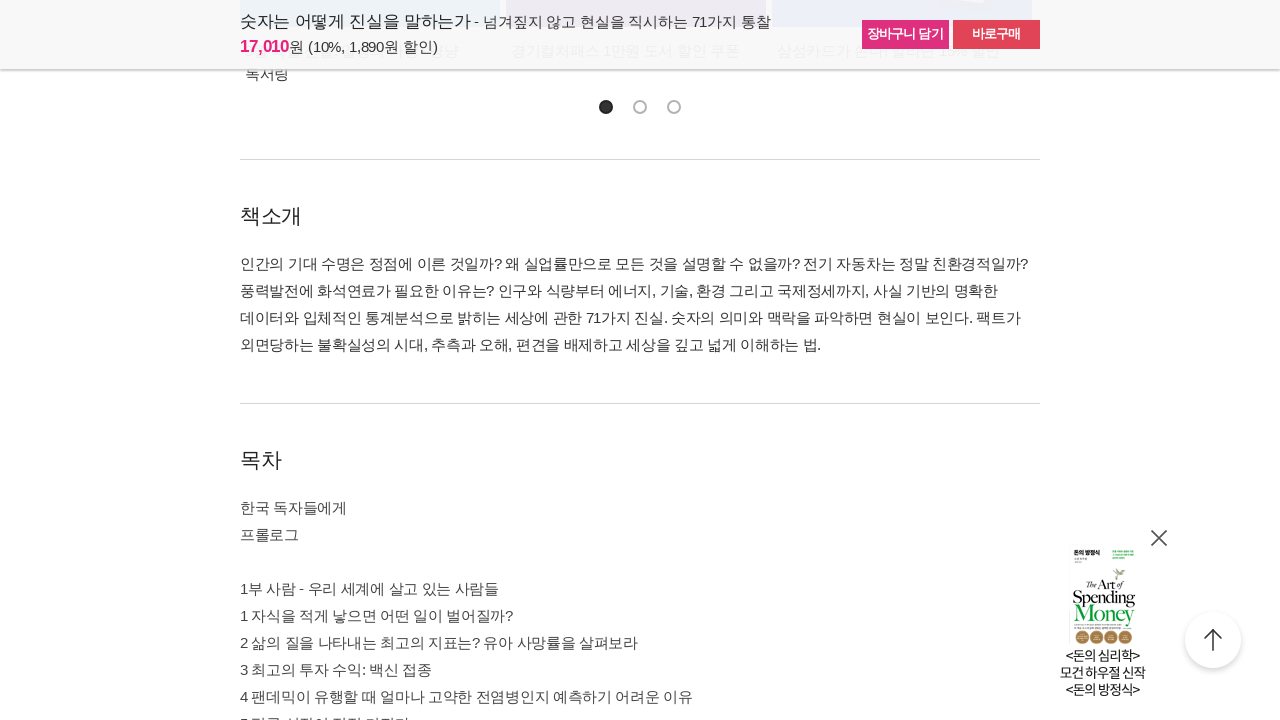

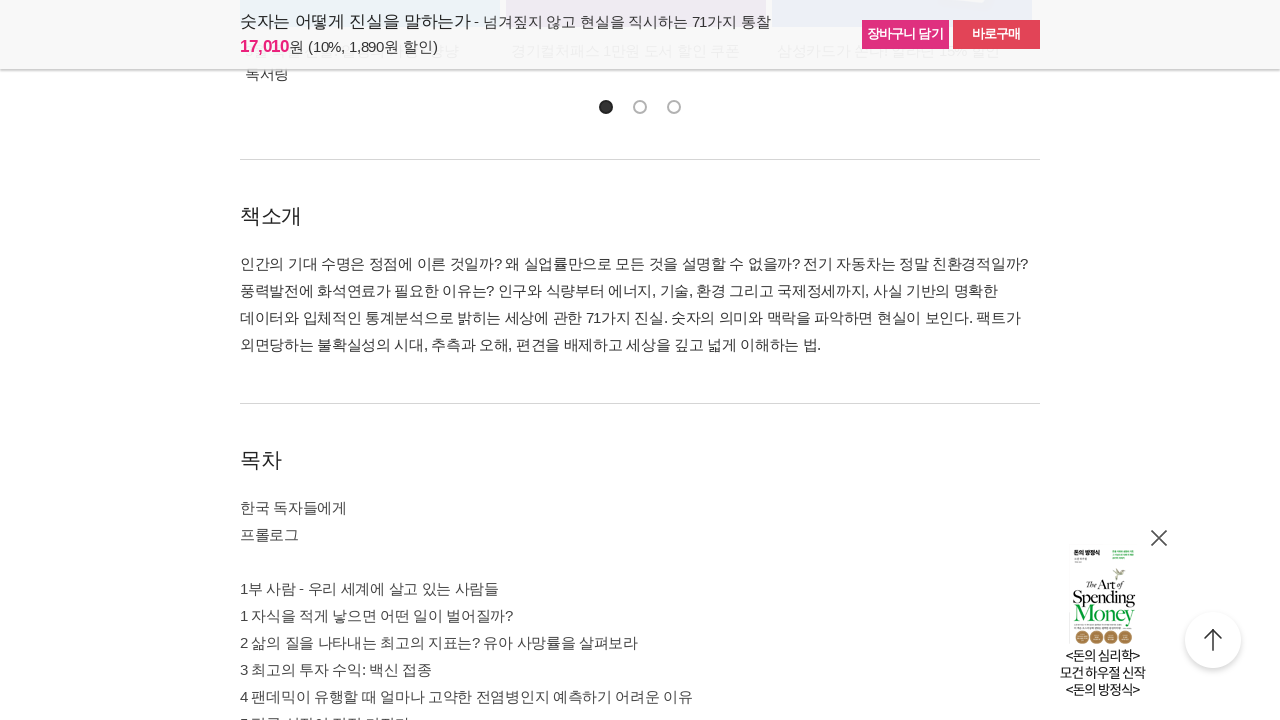